Tests React Semantic UI dropdown by selecting "Jenny Hess" and "Matt" options and verifying the selections

Starting URL: https://react.semantic-ui.com/maximize/dropdown-example-selection/

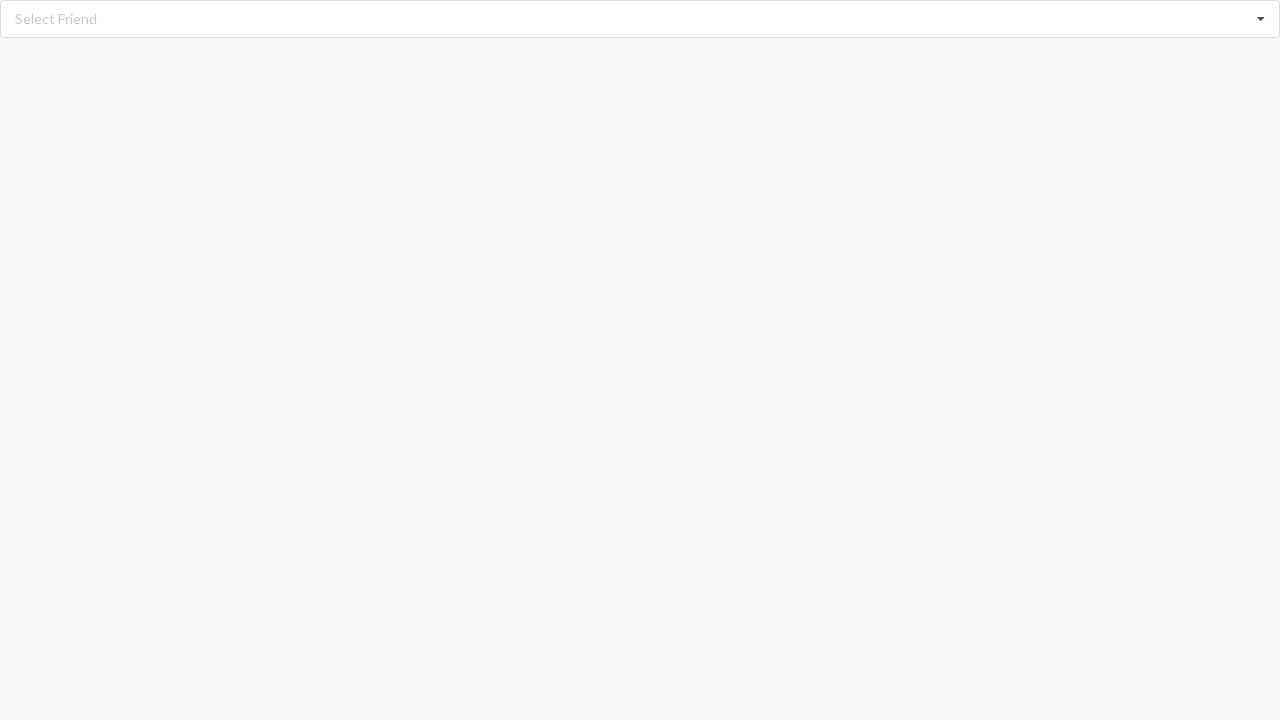

Clicked dropdown icon to open selection menu at (1261, 19) on xpath=//i[@class='dropdown icon']
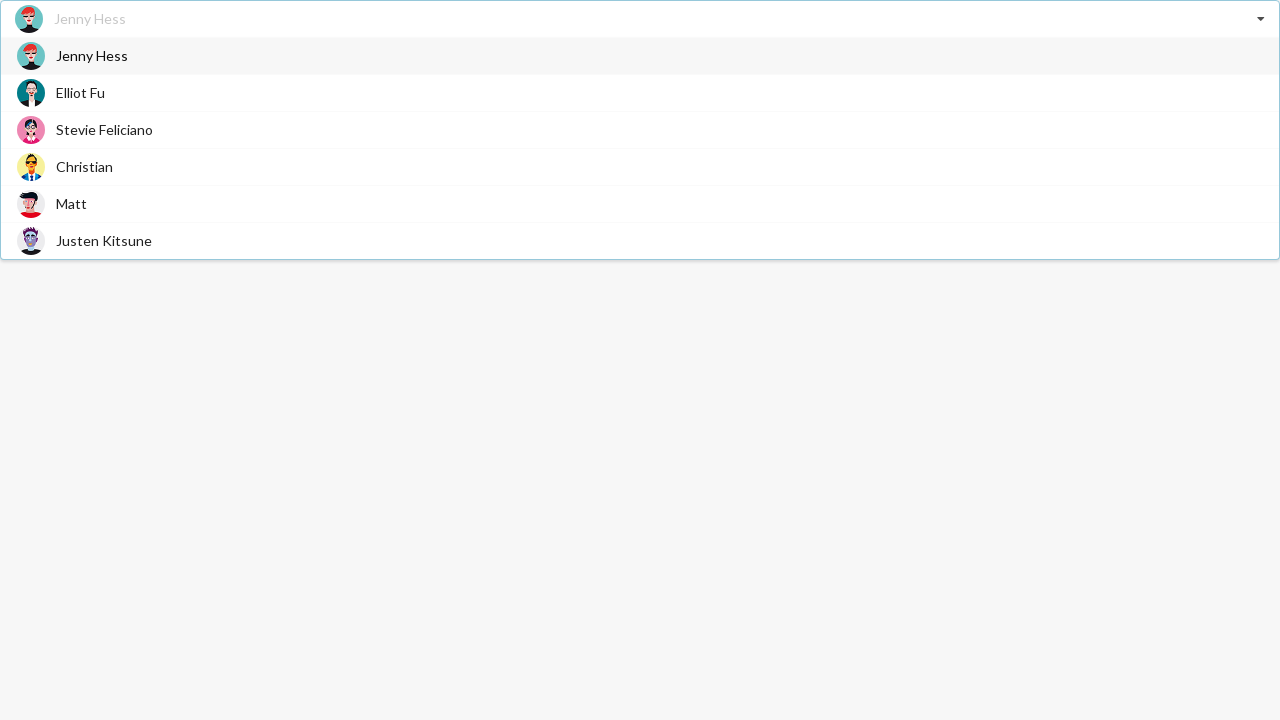

Dropdown menu became visible
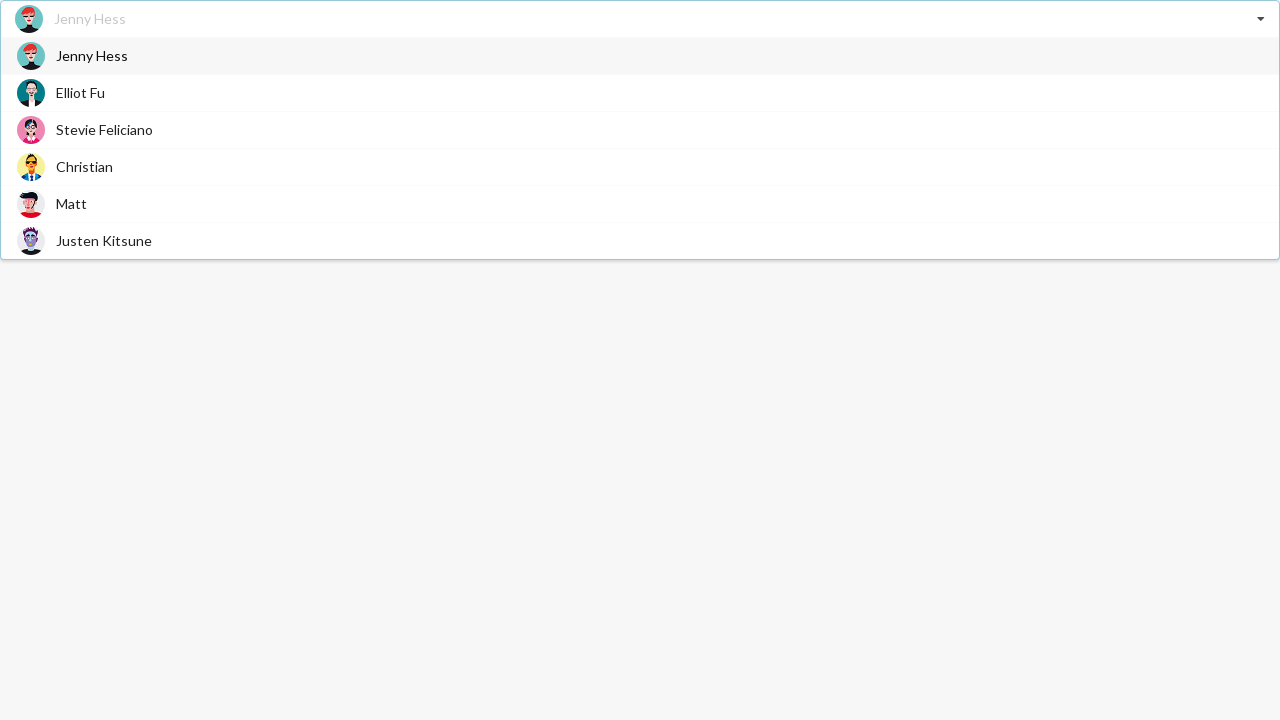

Selected 'Jenny Hess' from dropdown options at (92, 56) on xpath=//div[@class='ui active visible fluid selection dropdown']//span >> nth=0
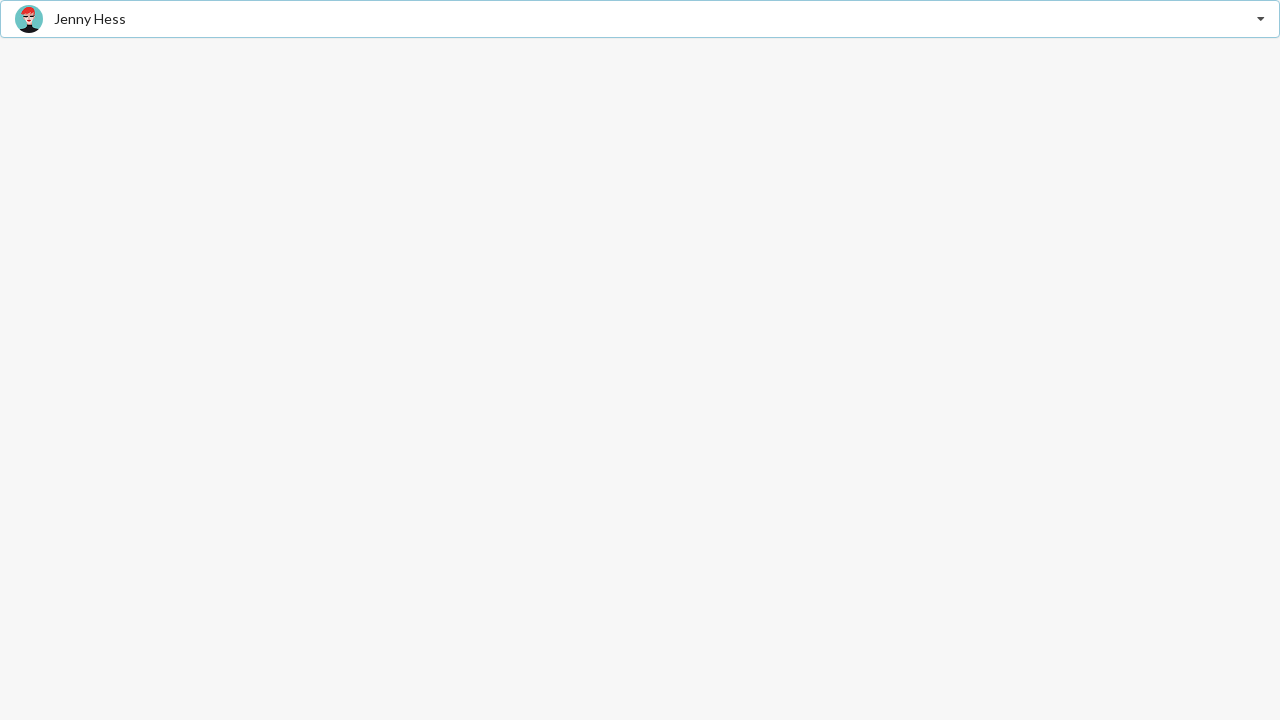

Verified 'Jenny Hess' is selected in the dropdown
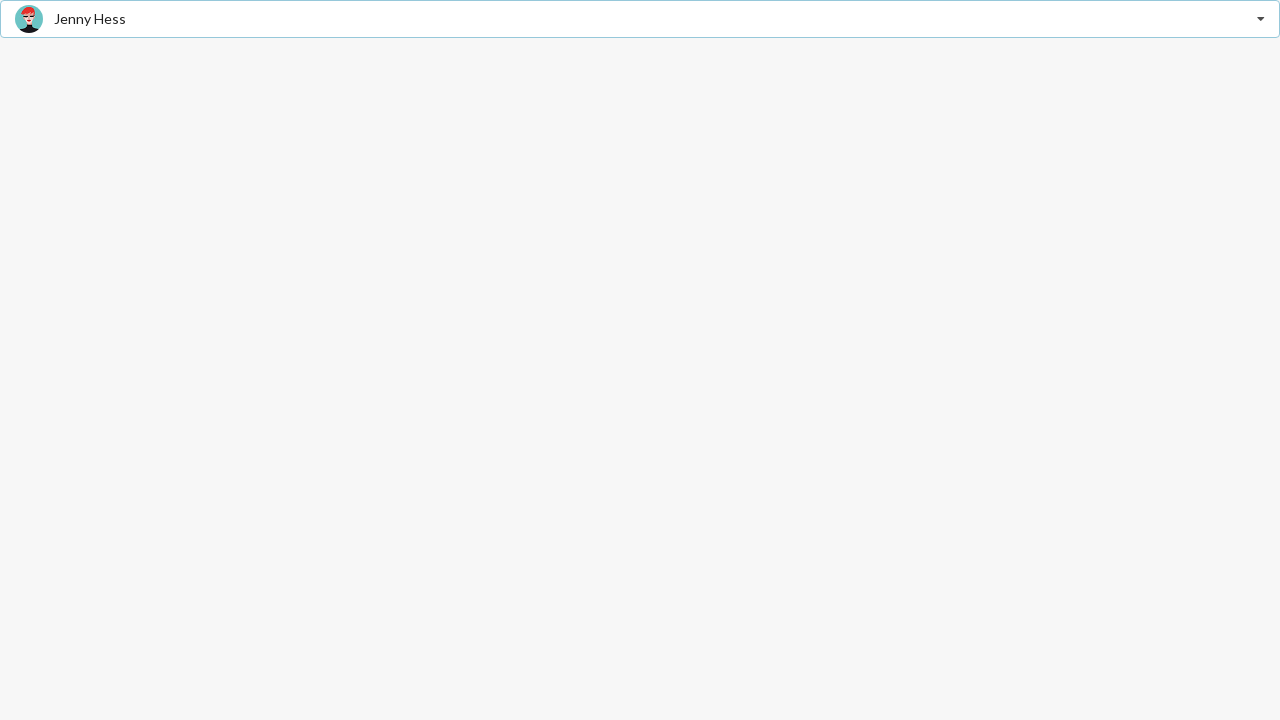

Clicked dropdown icon to open selection menu again at (1261, 19) on xpath=//i[@class='dropdown icon']
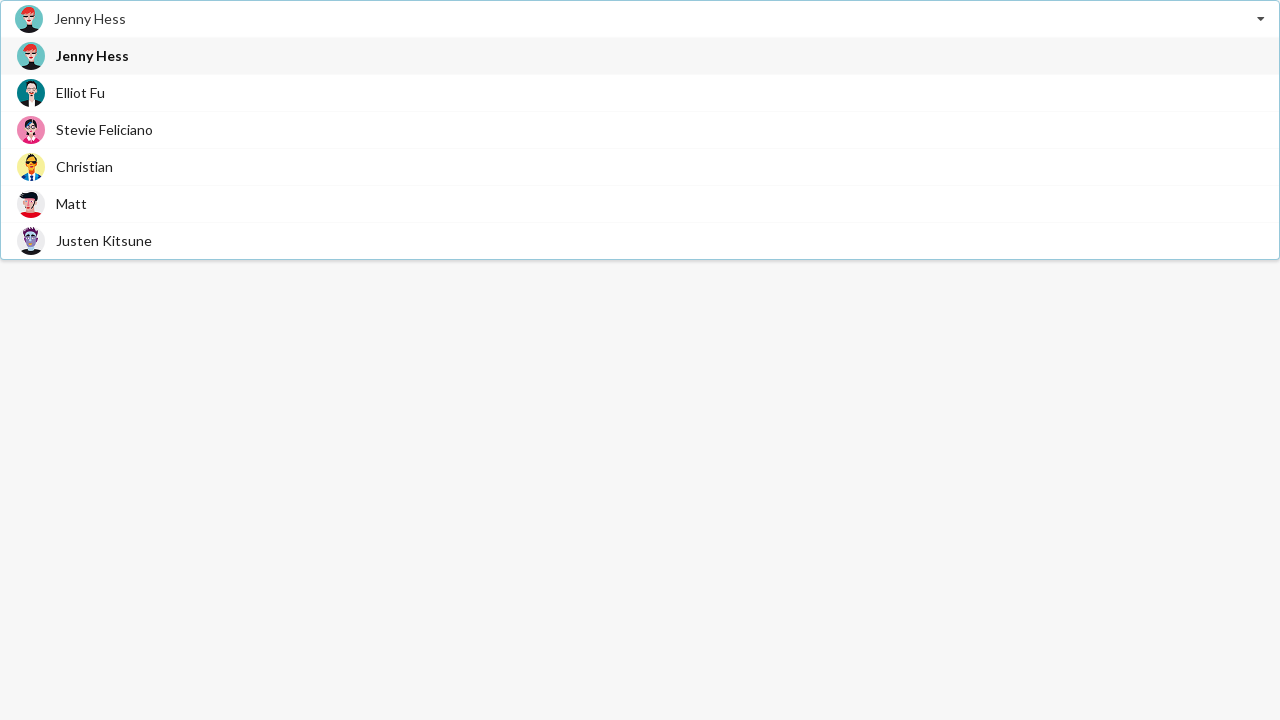

Dropdown menu became visible
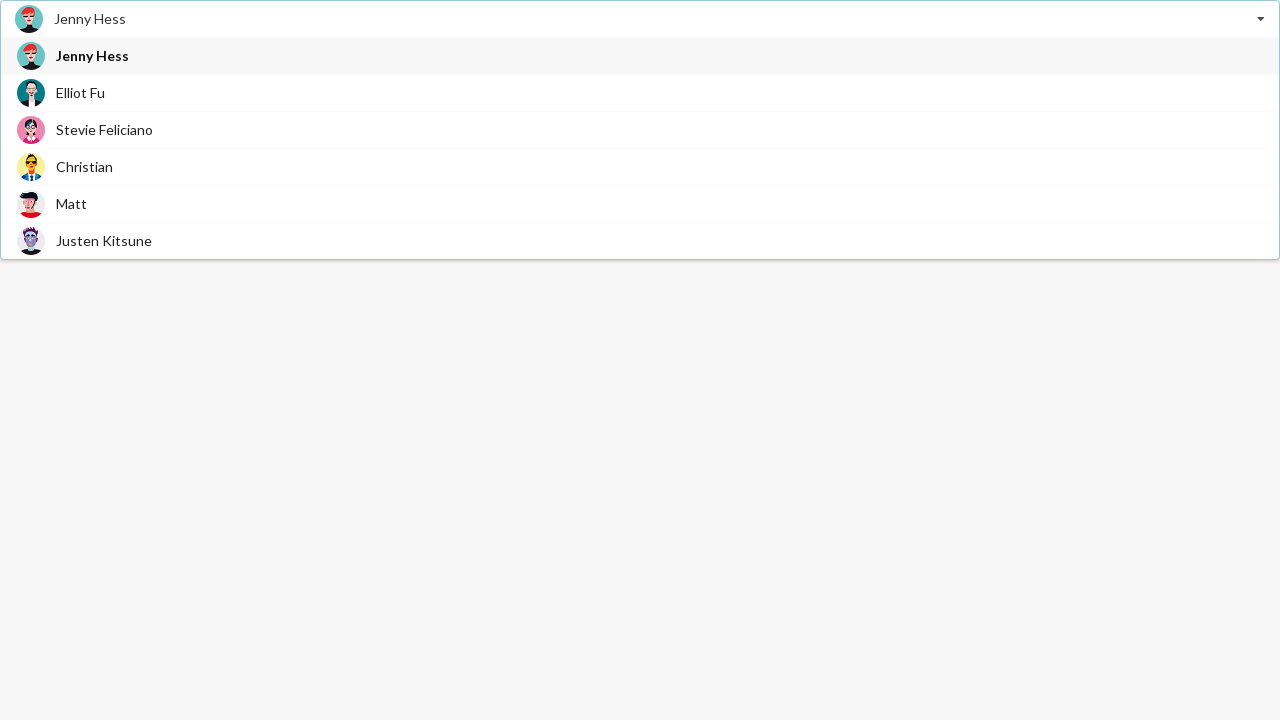

Selected 'Matt' from dropdown options at (72, 204) on xpath=//div[@class='ui active visible fluid selection dropdown']//span >> nth=4
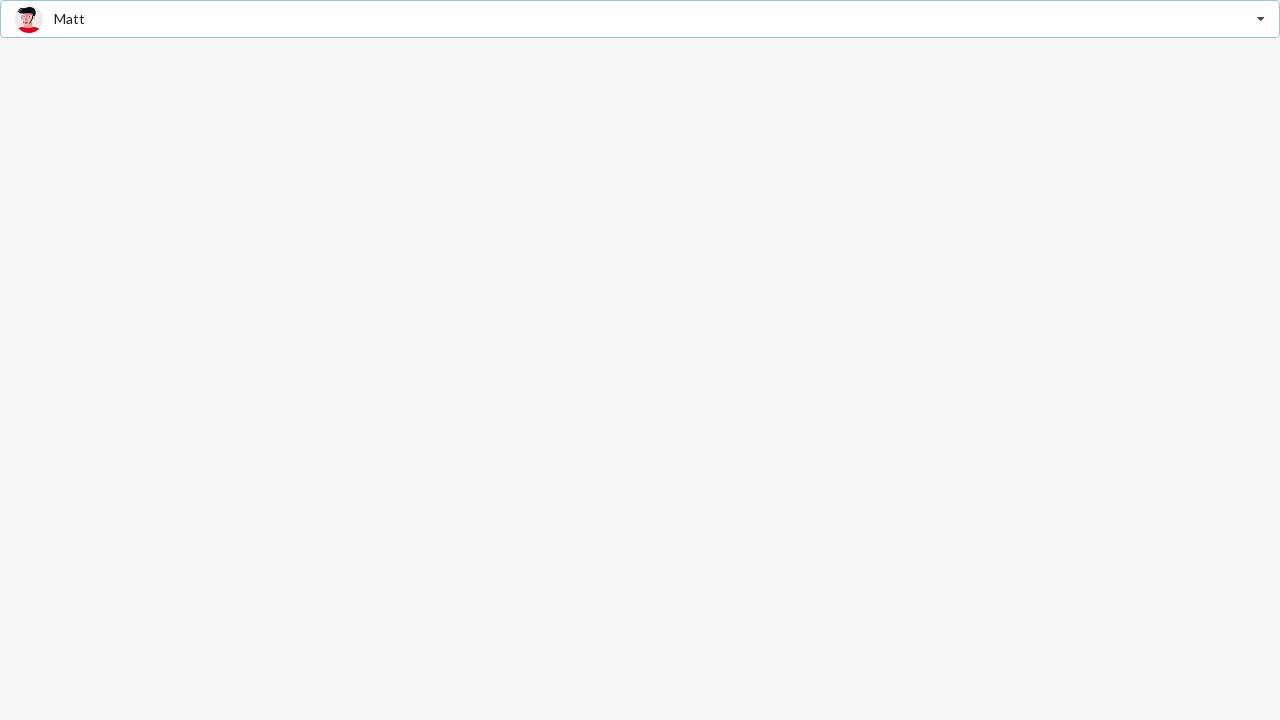

Verified 'Matt' is selected in the dropdown
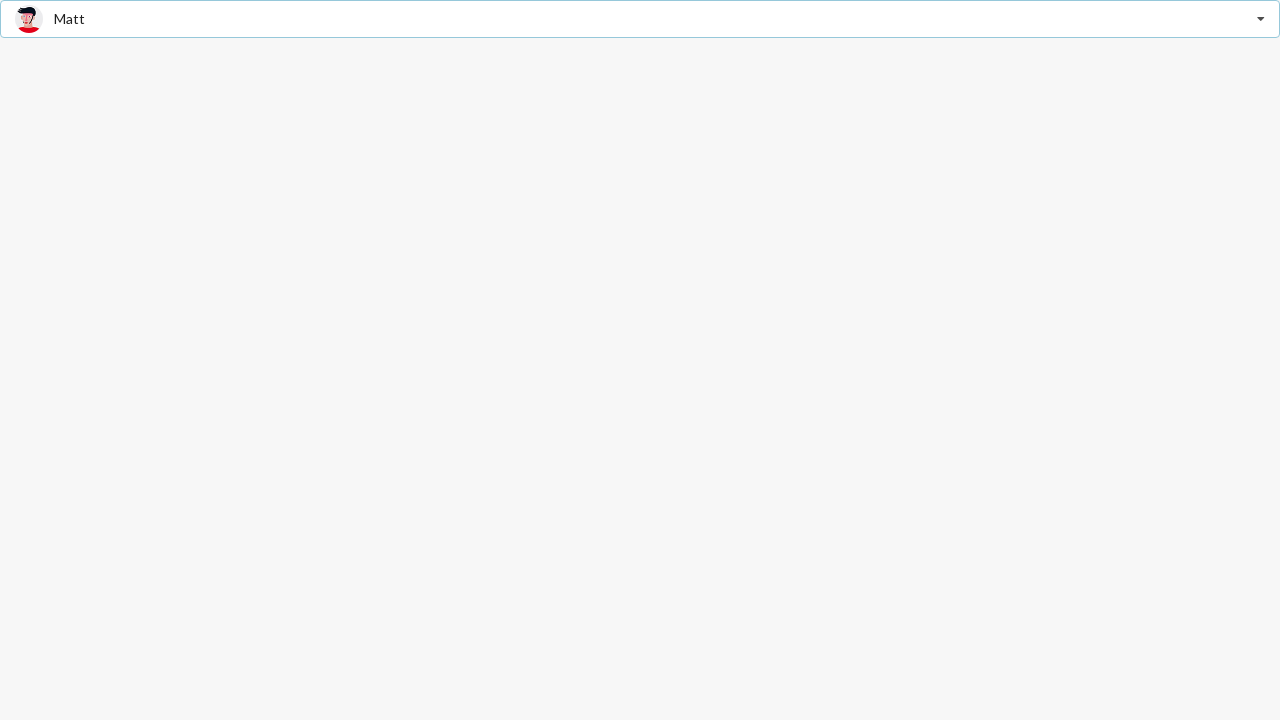

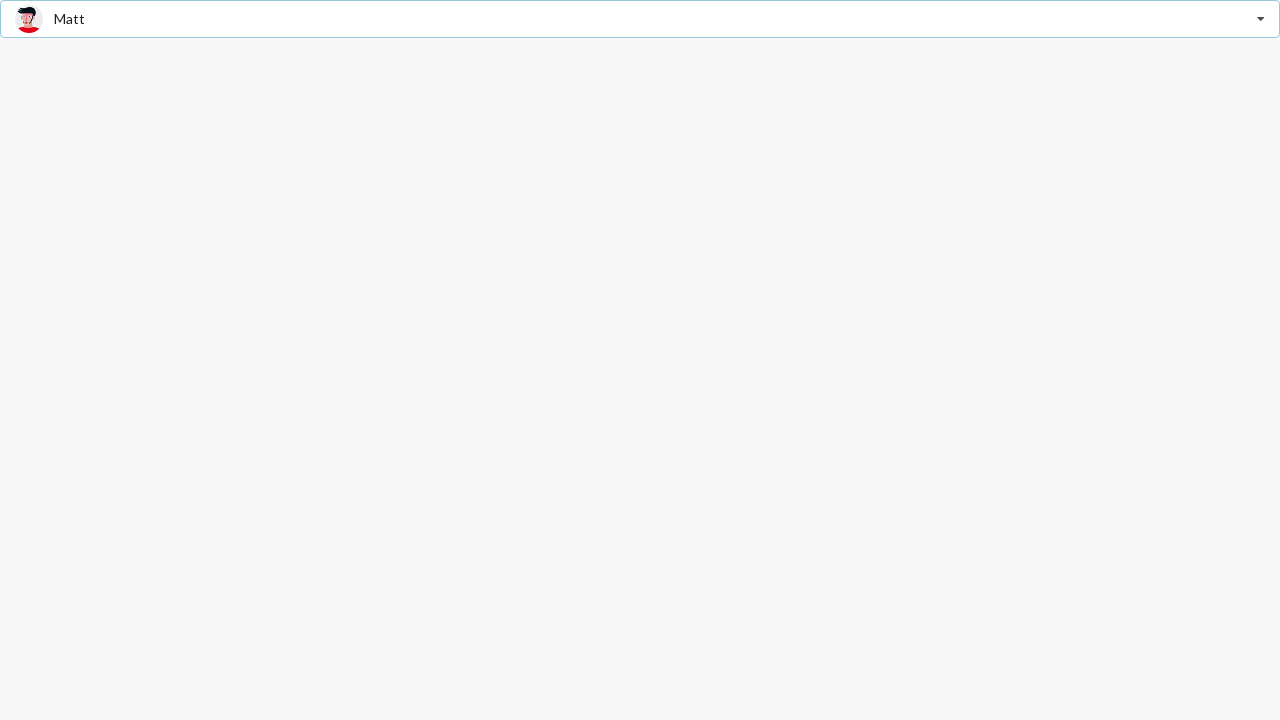